Tests that the Clear completed button is hidden when no completed items exist

Starting URL: https://demo.playwright.dev/todomvc

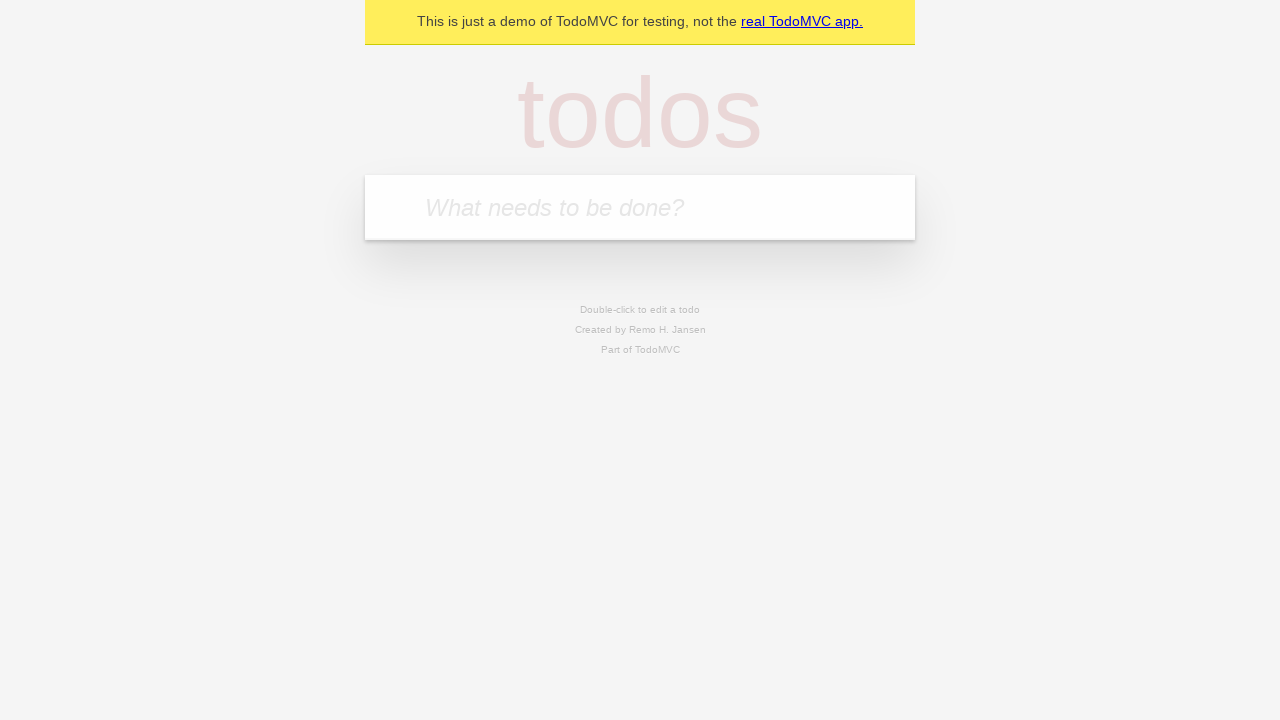

Filled todo input with 'buy some cheese' on internal:attr=[placeholder="What needs to be done?"i]
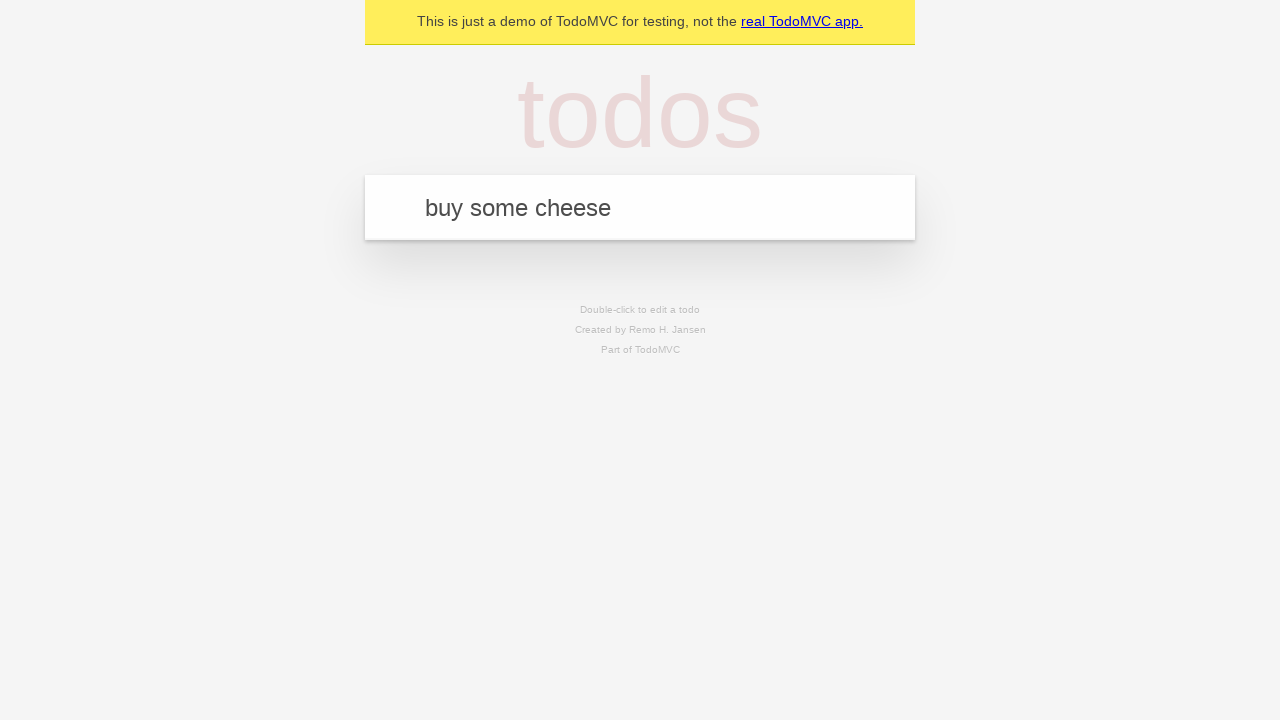

Pressed Enter to add first todo item on internal:attr=[placeholder="What needs to be done?"i]
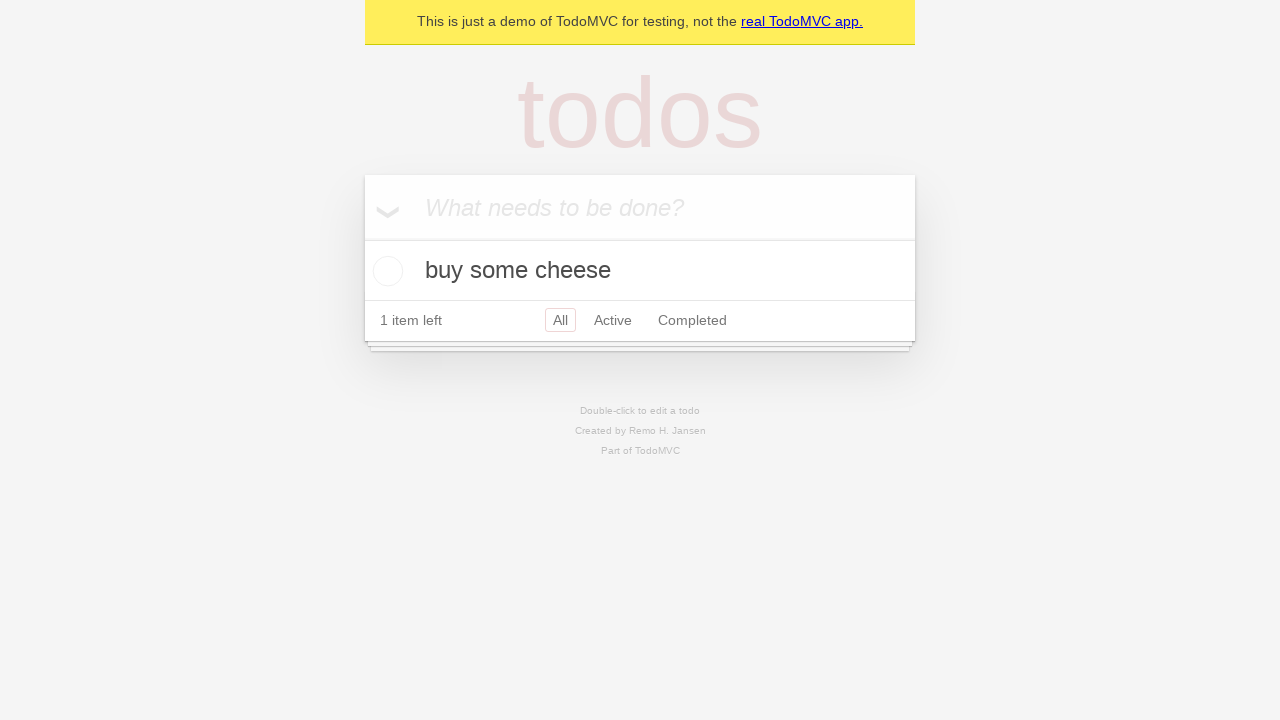

Filled todo input with 'feed the cat' on internal:attr=[placeholder="What needs to be done?"i]
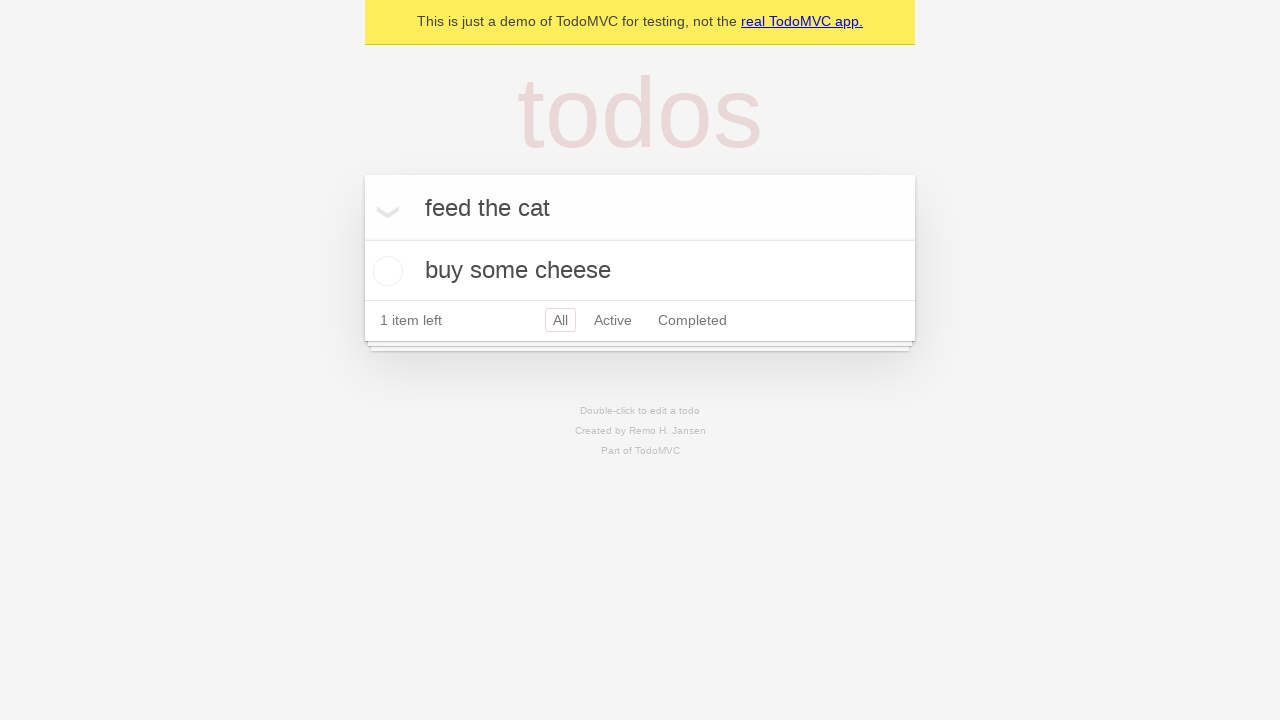

Pressed Enter to add second todo item on internal:attr=[placeholder="What needs to be done?"i]
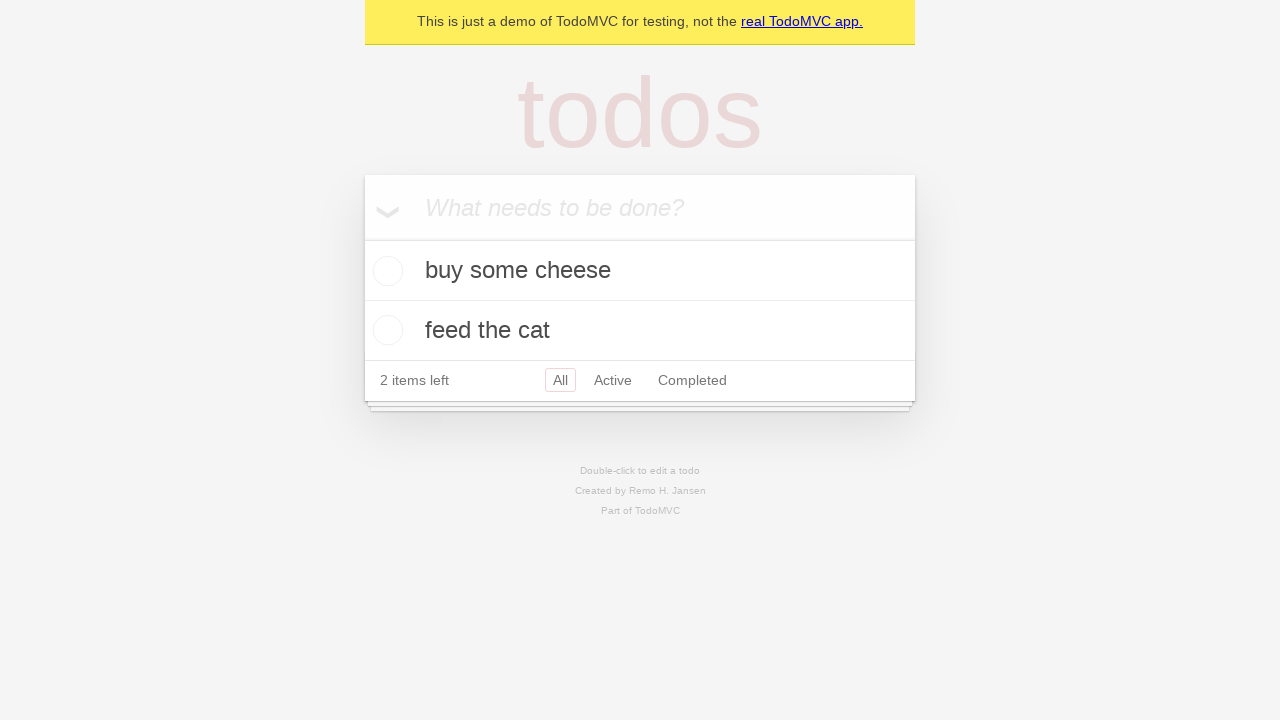

Filled todo input with 'book a doctors appointment' on internal:attr=[placeholder="What needs to be done?"i]
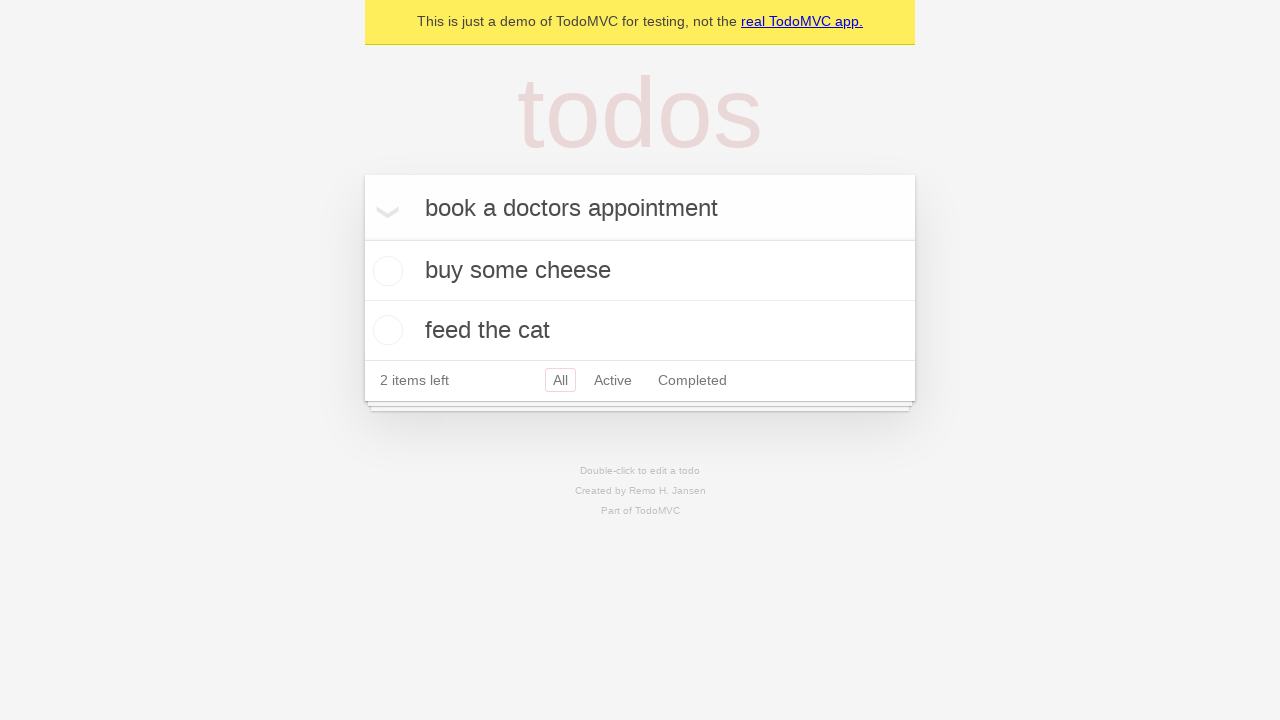

Pressed Enter to add third todo item on internal:attr=[placeholder="What needs to be done?"i]
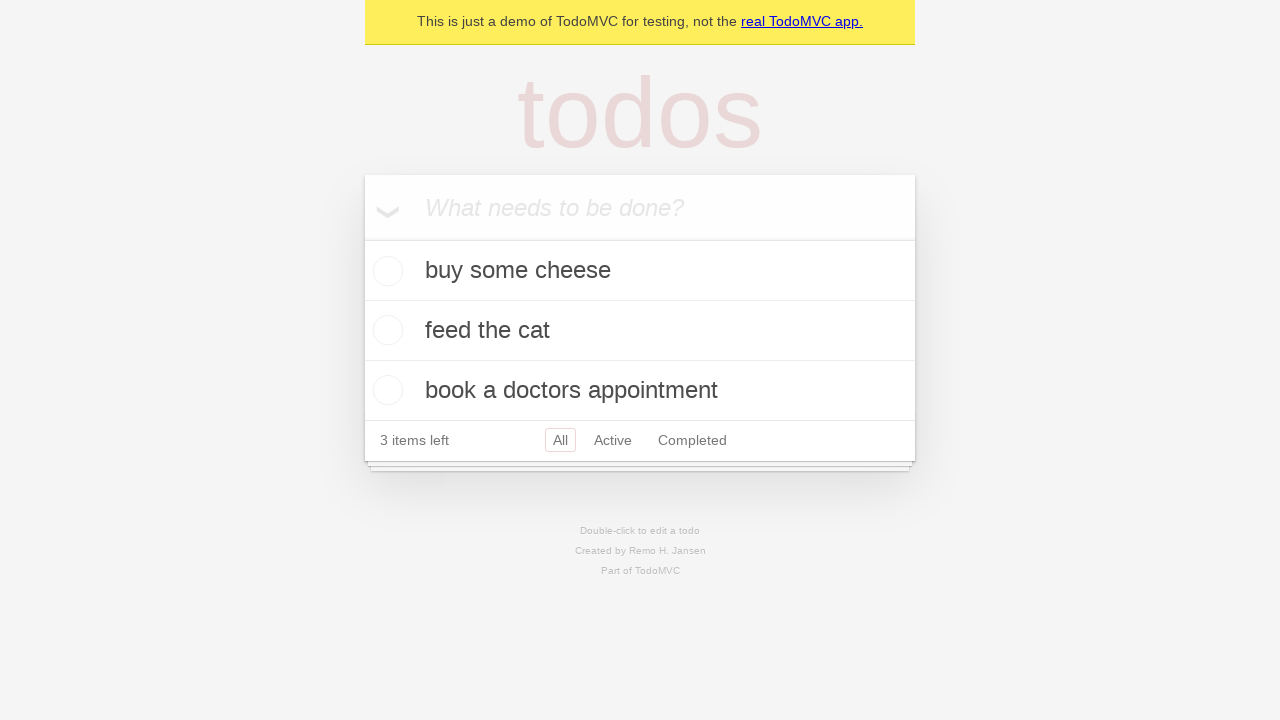

Checked the first todo item as completed at (385, 271) on .todo-list li .toggle >> nth=0
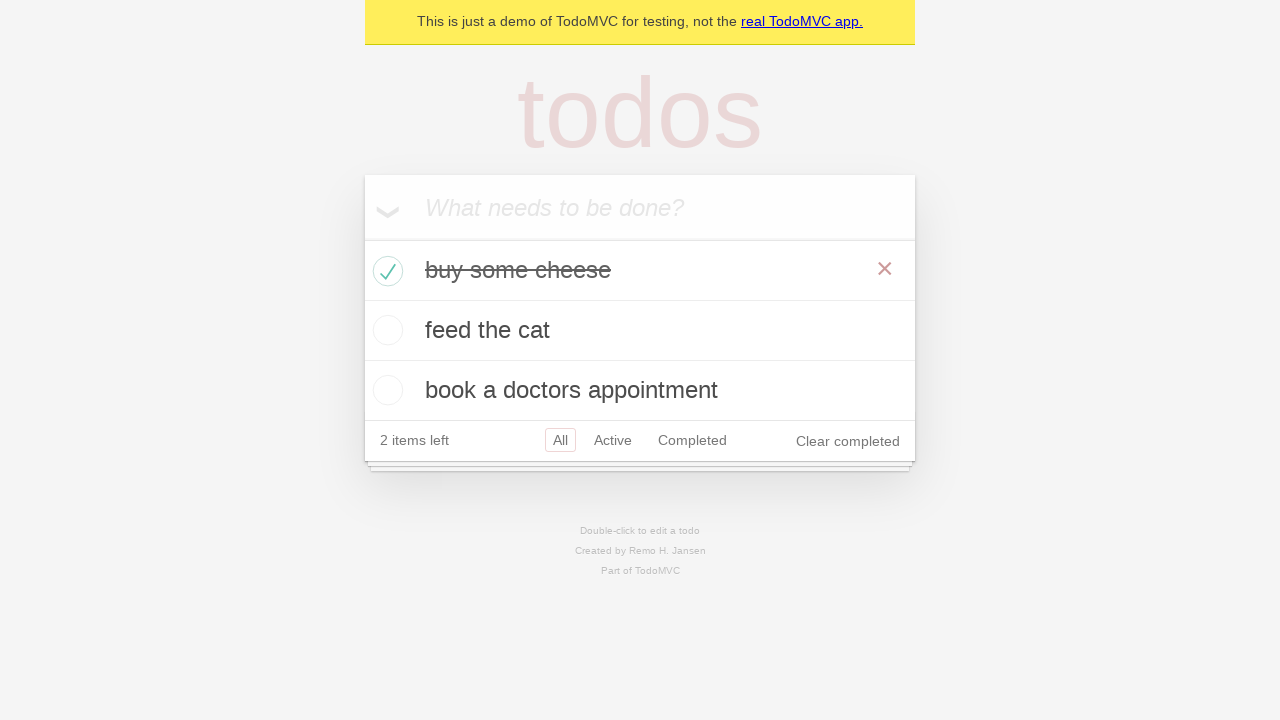

Clicked 'Clear completed' button to remove completed item at (848, 441) on internal:role=button[name="Clear completed"i]
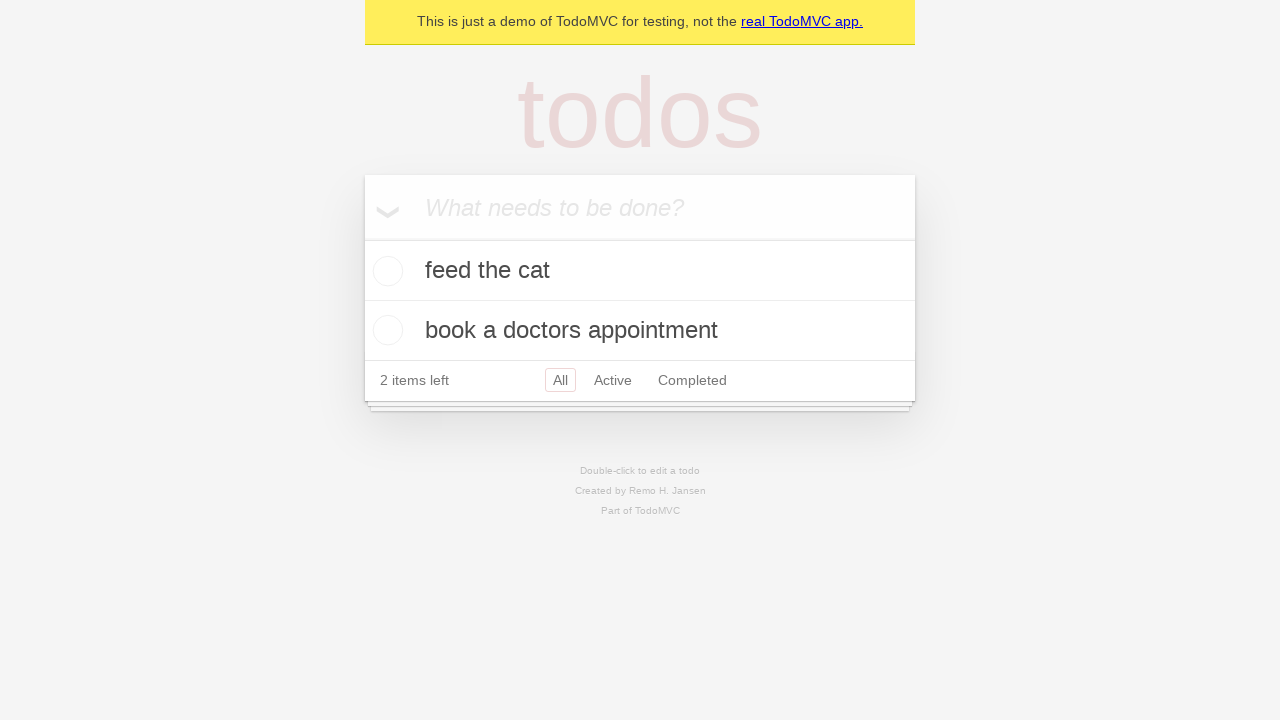

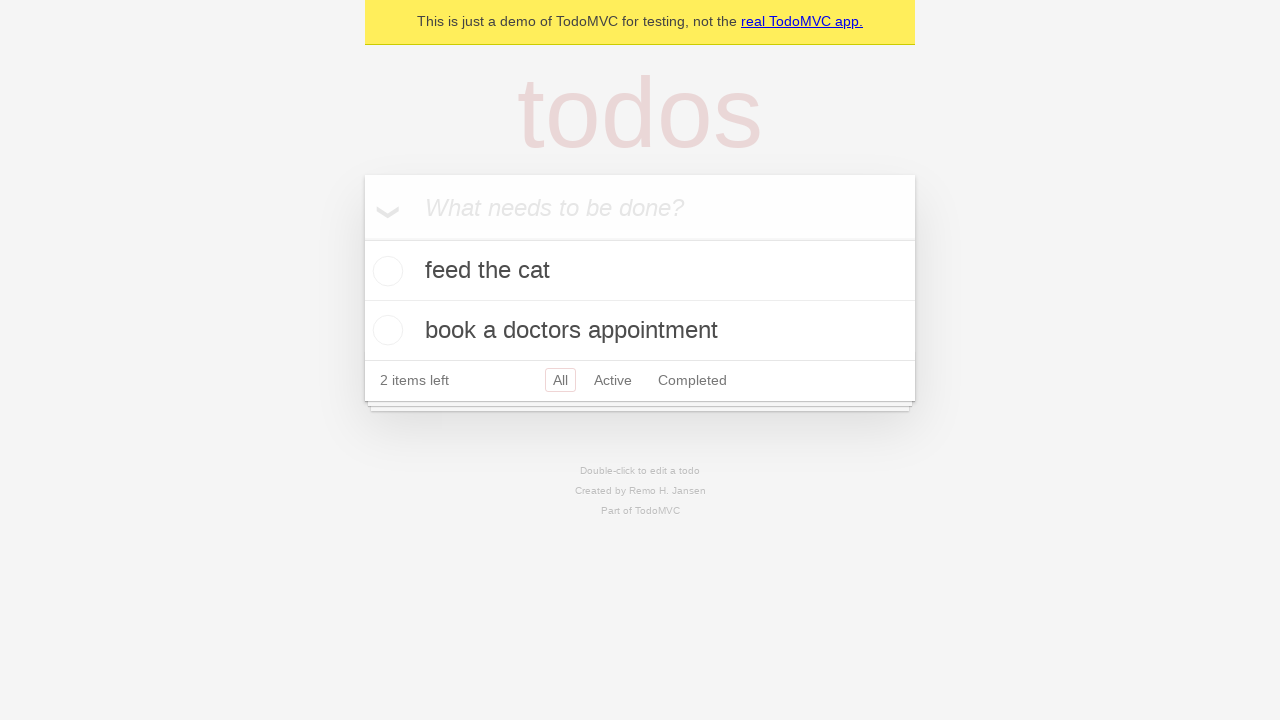